Tests suggestive input functionality by typing a name in the "to" field, selecting an address from a dropdown, and verifying the selected address contains the input text

Starting URL: https://joshcheung.github.io/lob_vue/

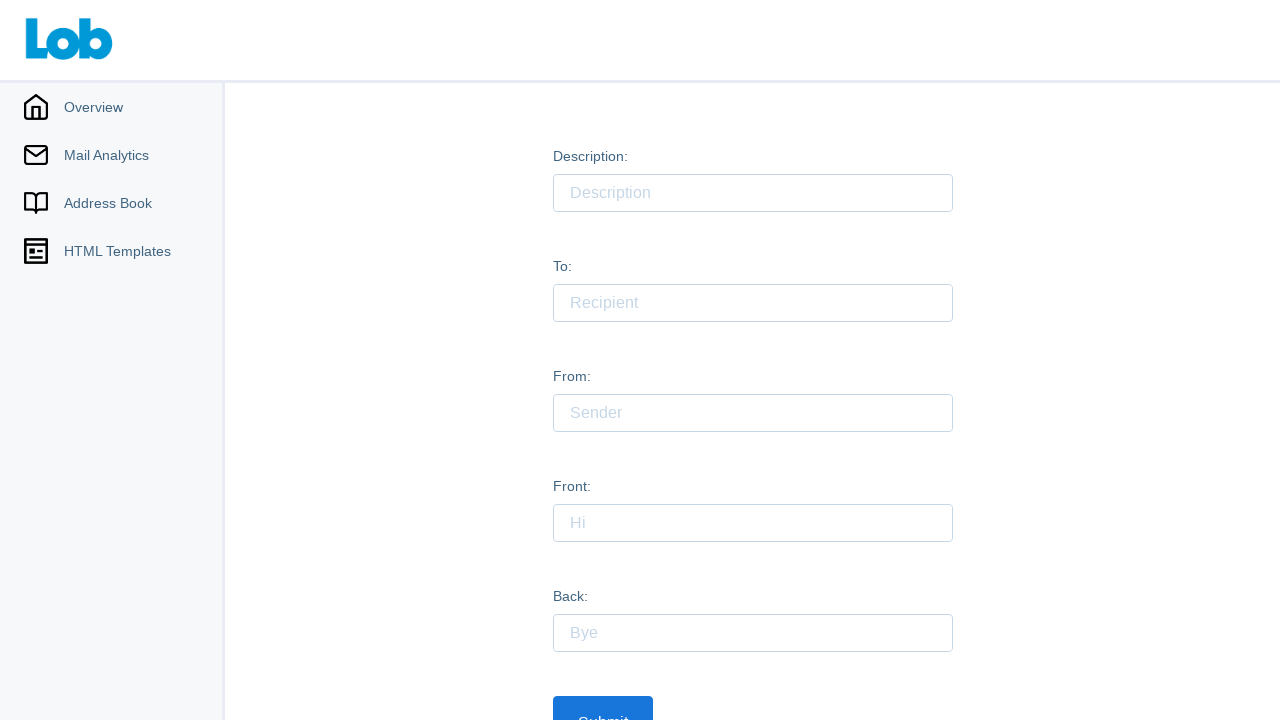

Waited 2 seconds for page to load
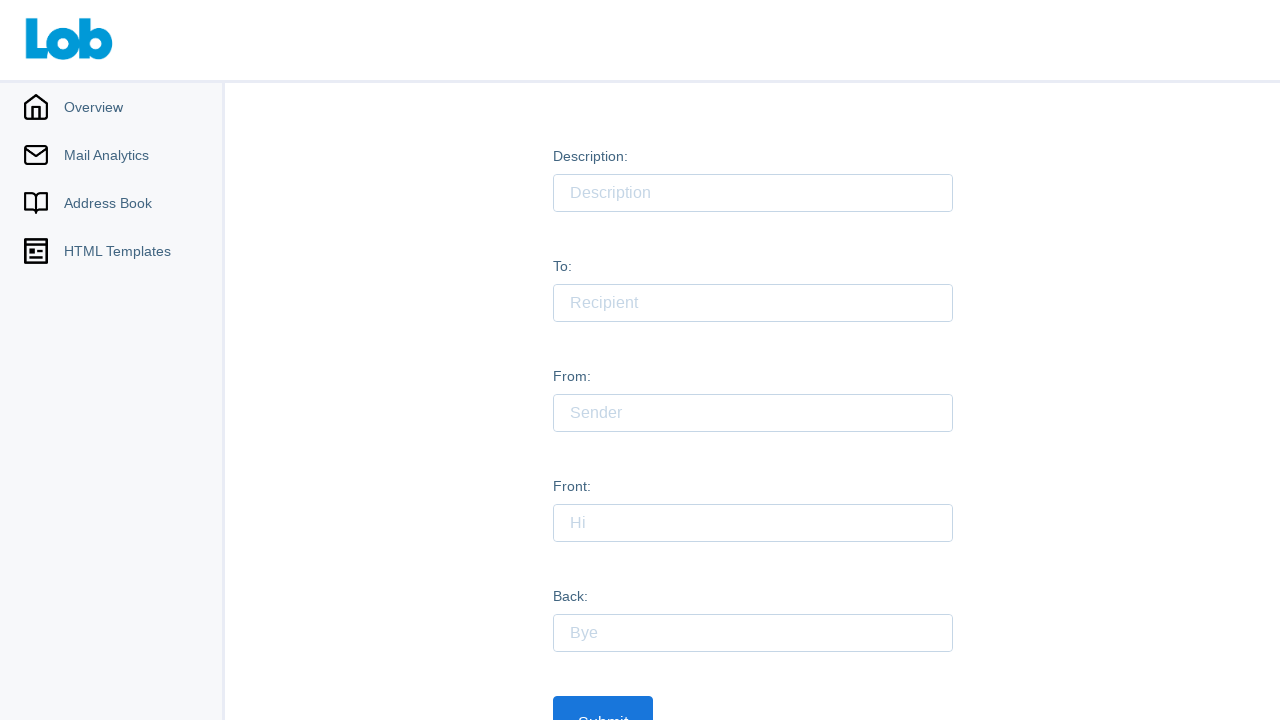

Filled 'to' field with 'nicholas' on #to
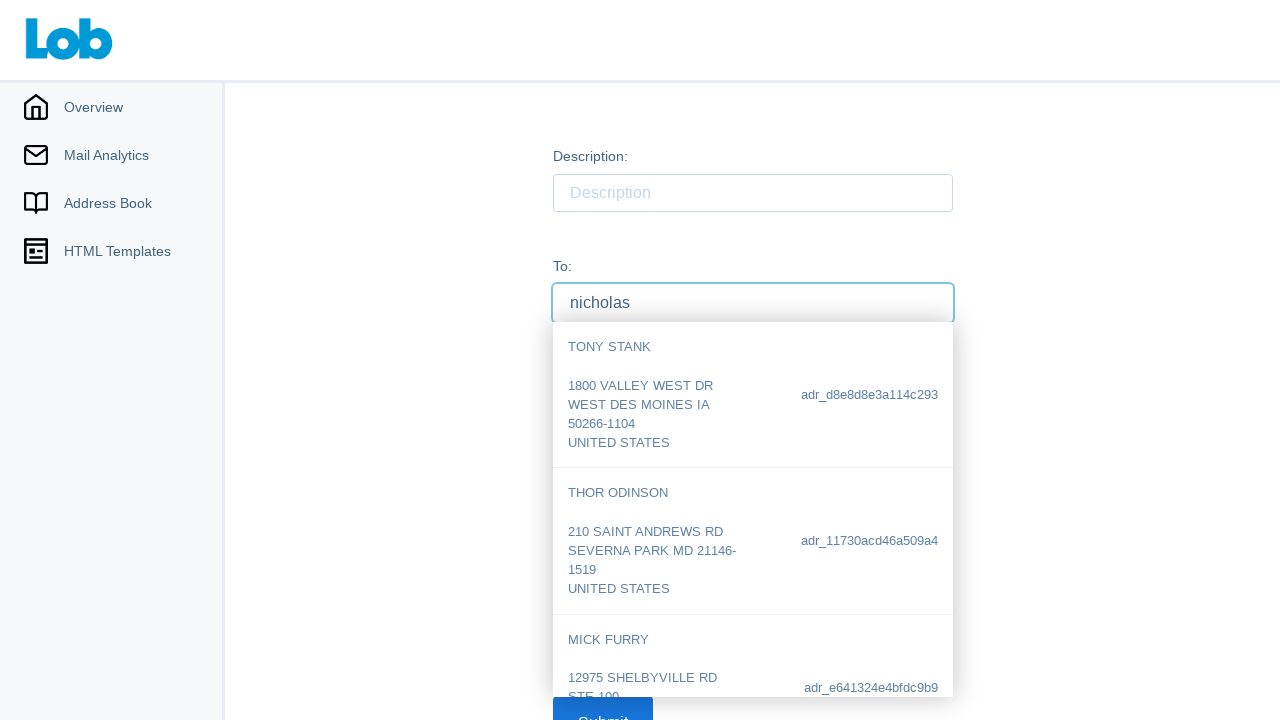

Dropdown appeared with address suggestions
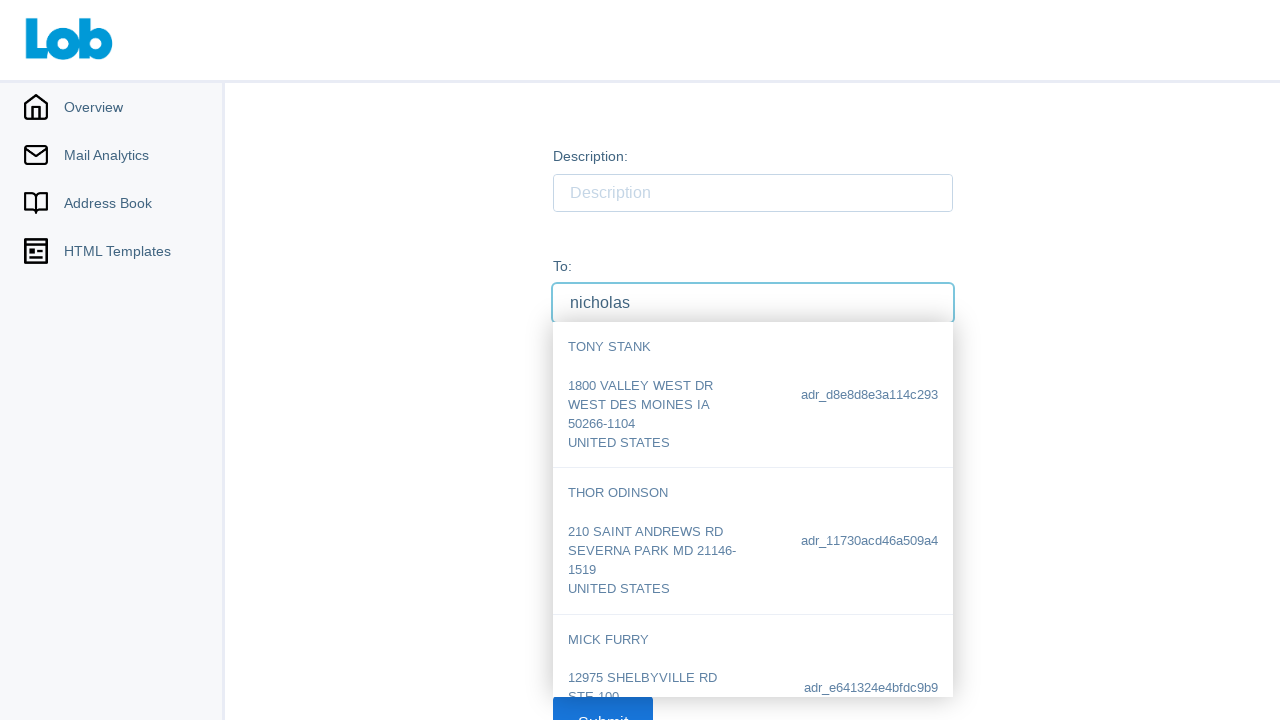

Clicked first address from dropdown at (752, 395) on #dropdown .address
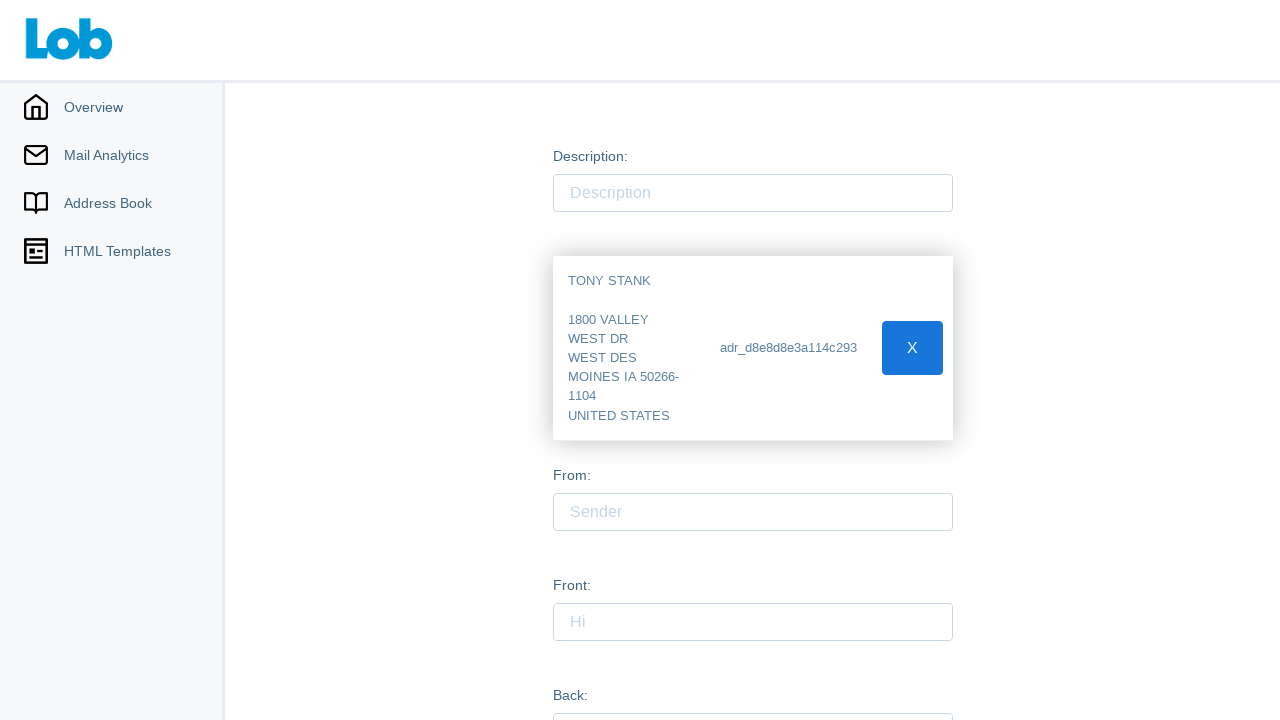

Address was selected and marked as active
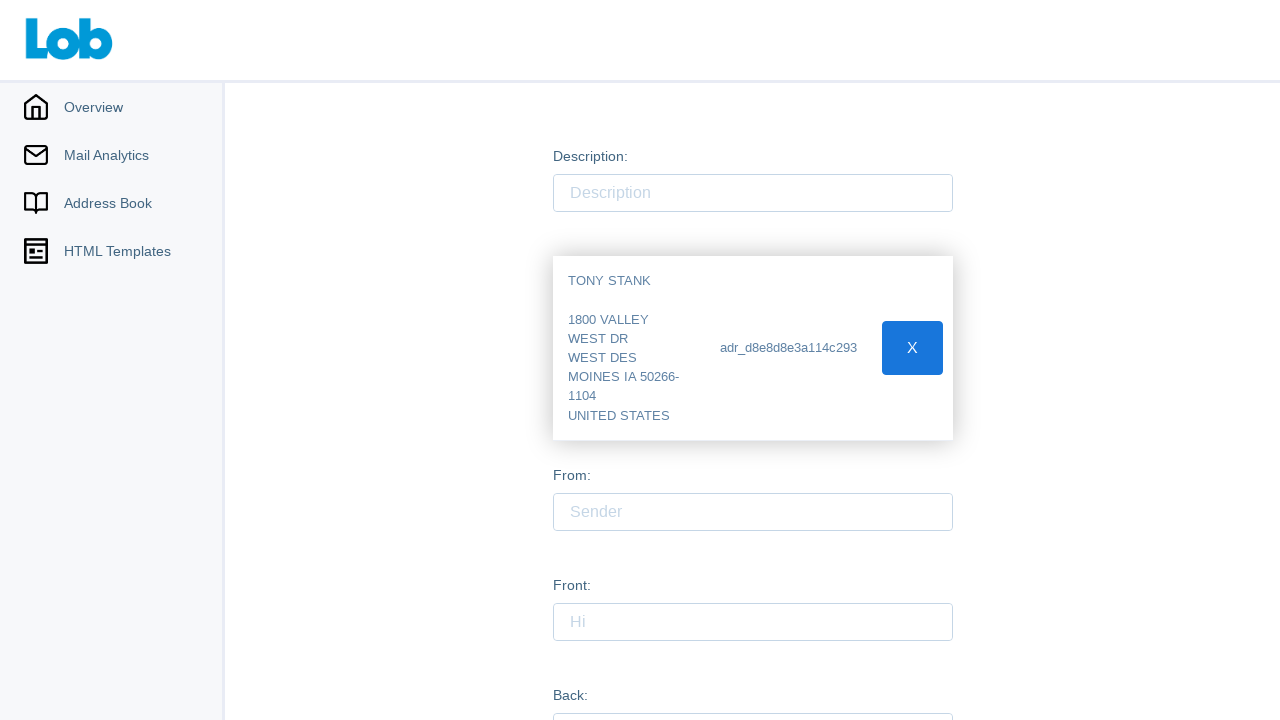

Clicked cancel button to deselect address at (912, 348) on .address.selected .button #cancel
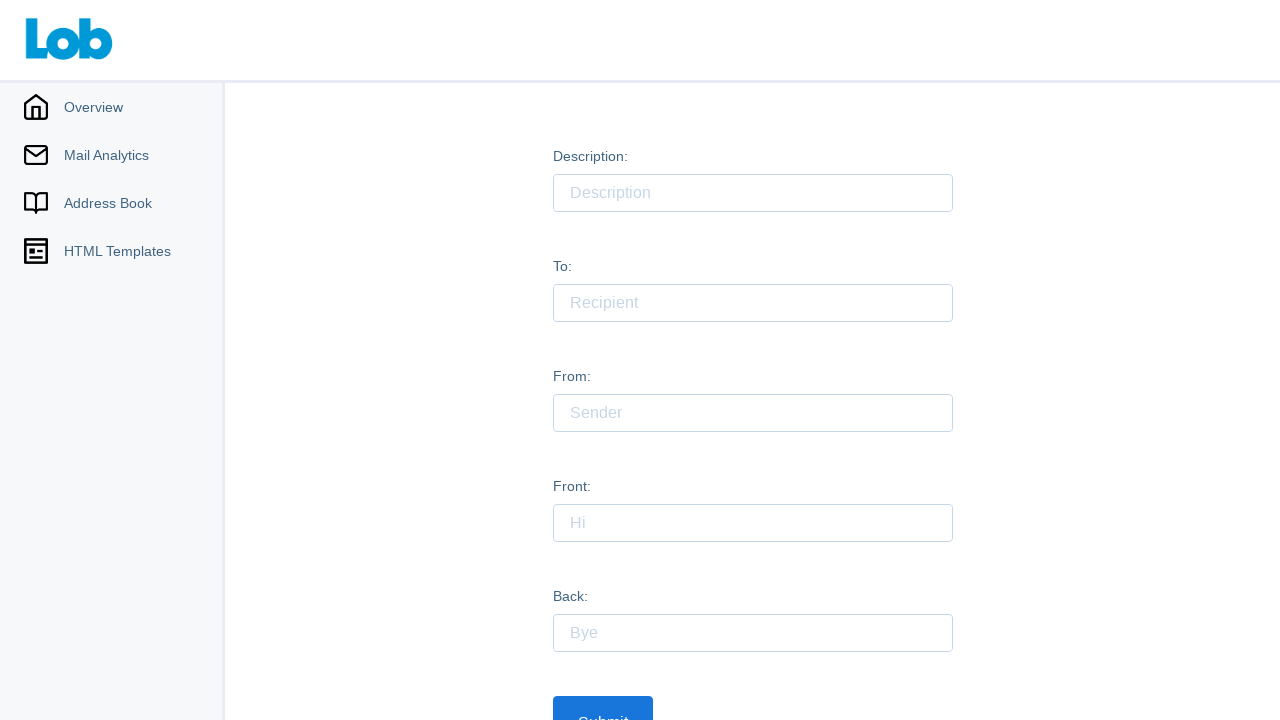

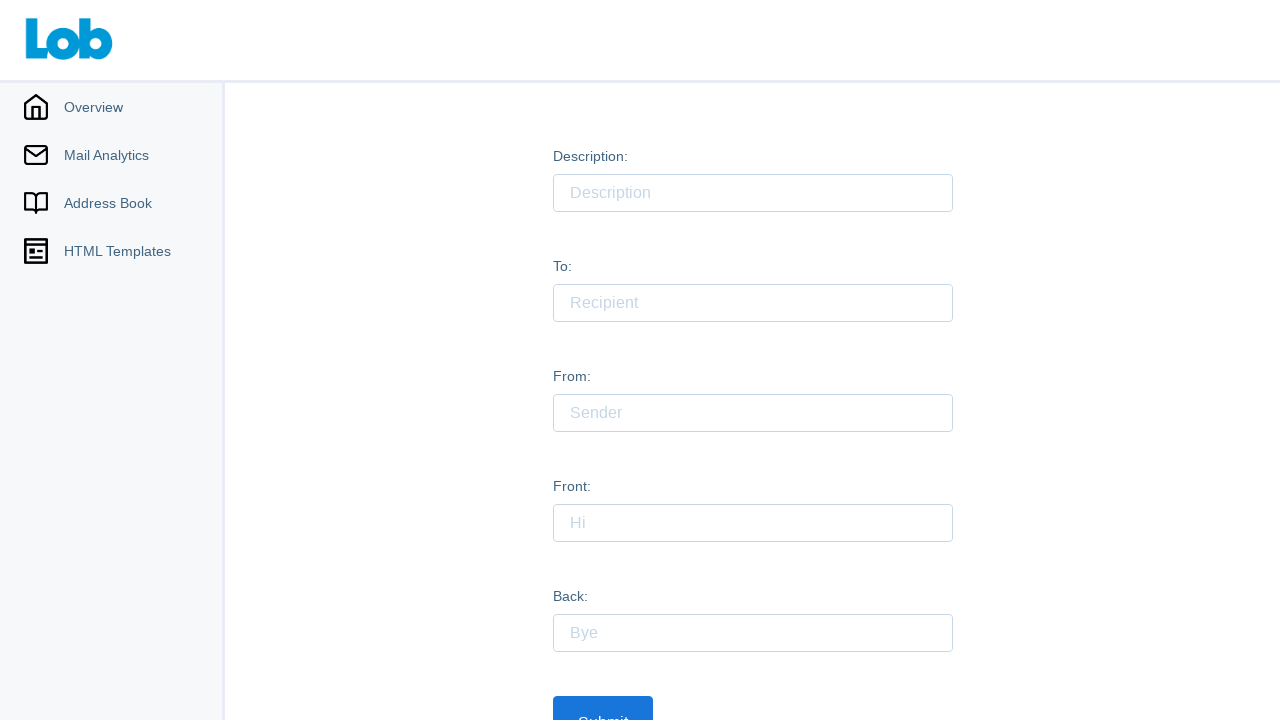